Tests that clicking the sign-up button opens the sign-up modal form and verifies the modal is displayed.

Starting URL: https://www.demoblaze.com/

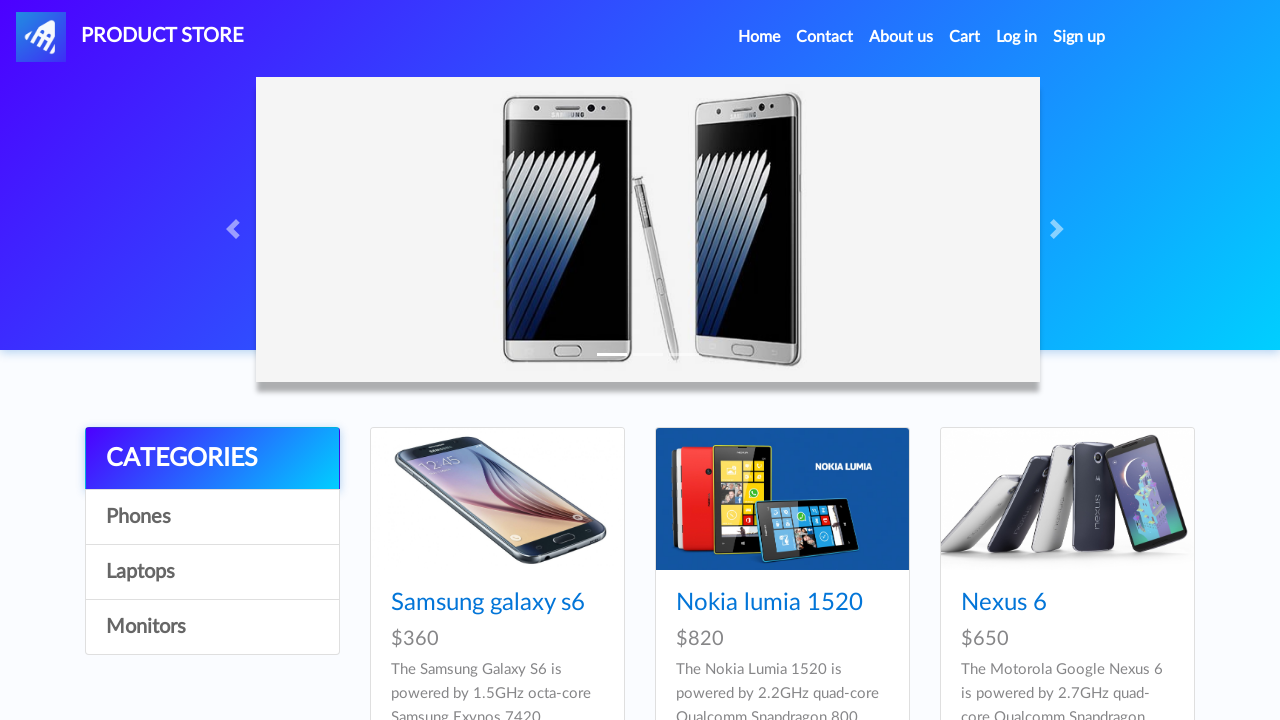

Clicked the sign-up button (#signin2) at (1079, 37) on #signin2
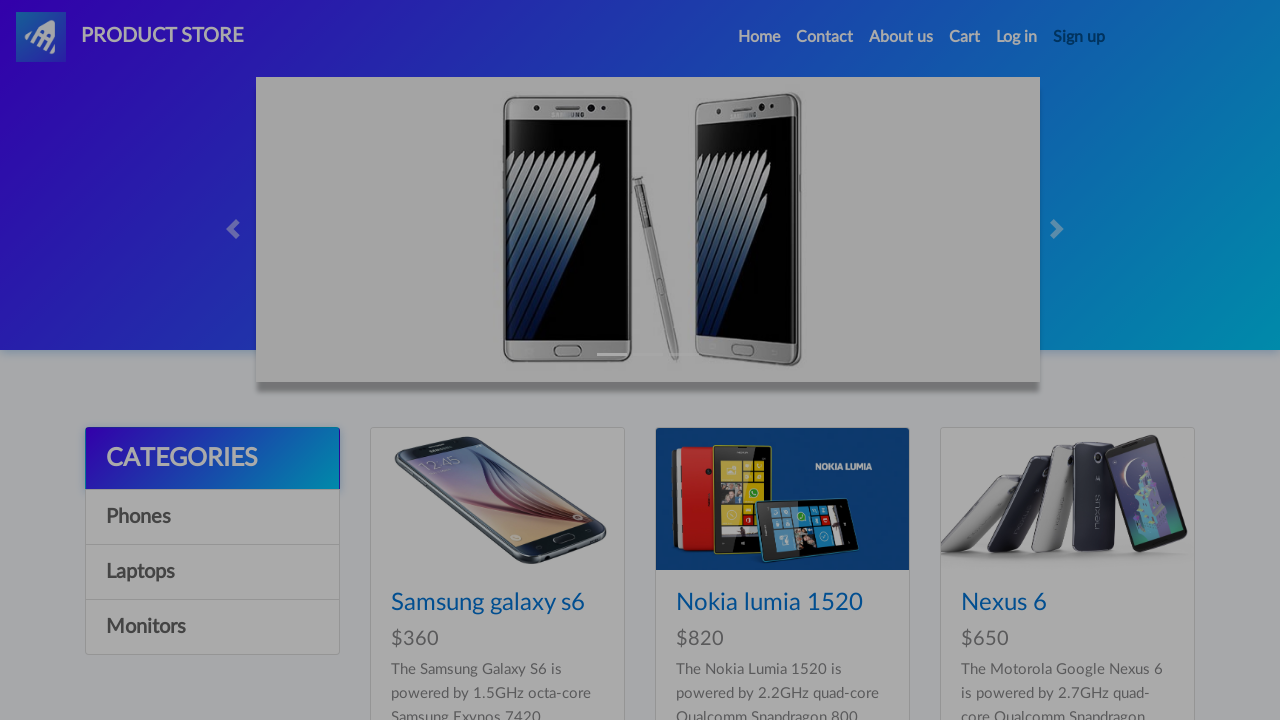

Sign-up modal appeared and is visible
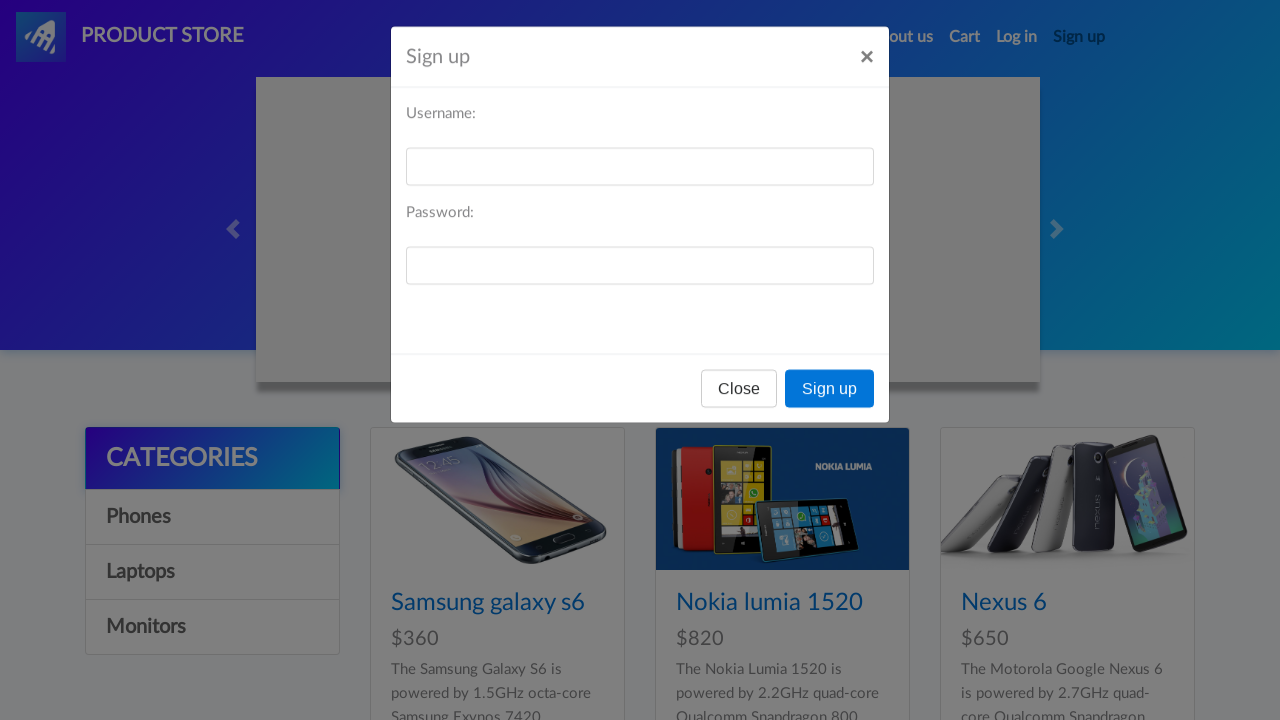

Verified sign-up modal is displayed
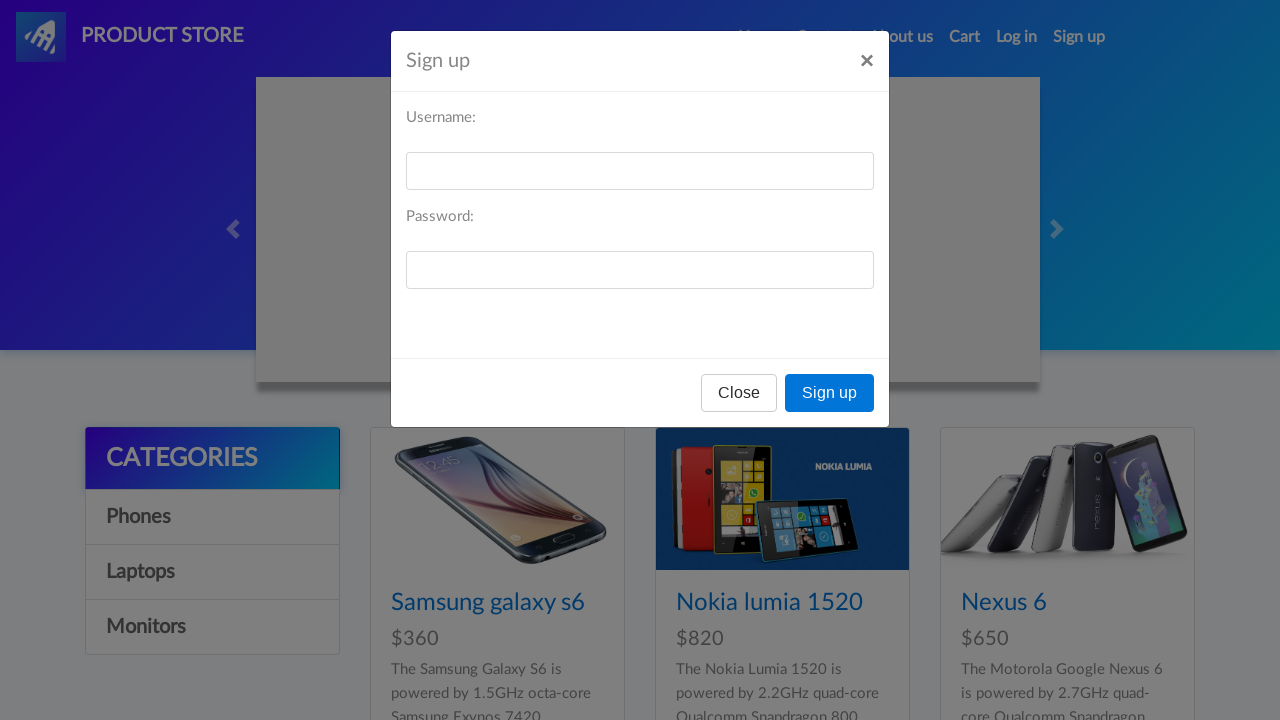

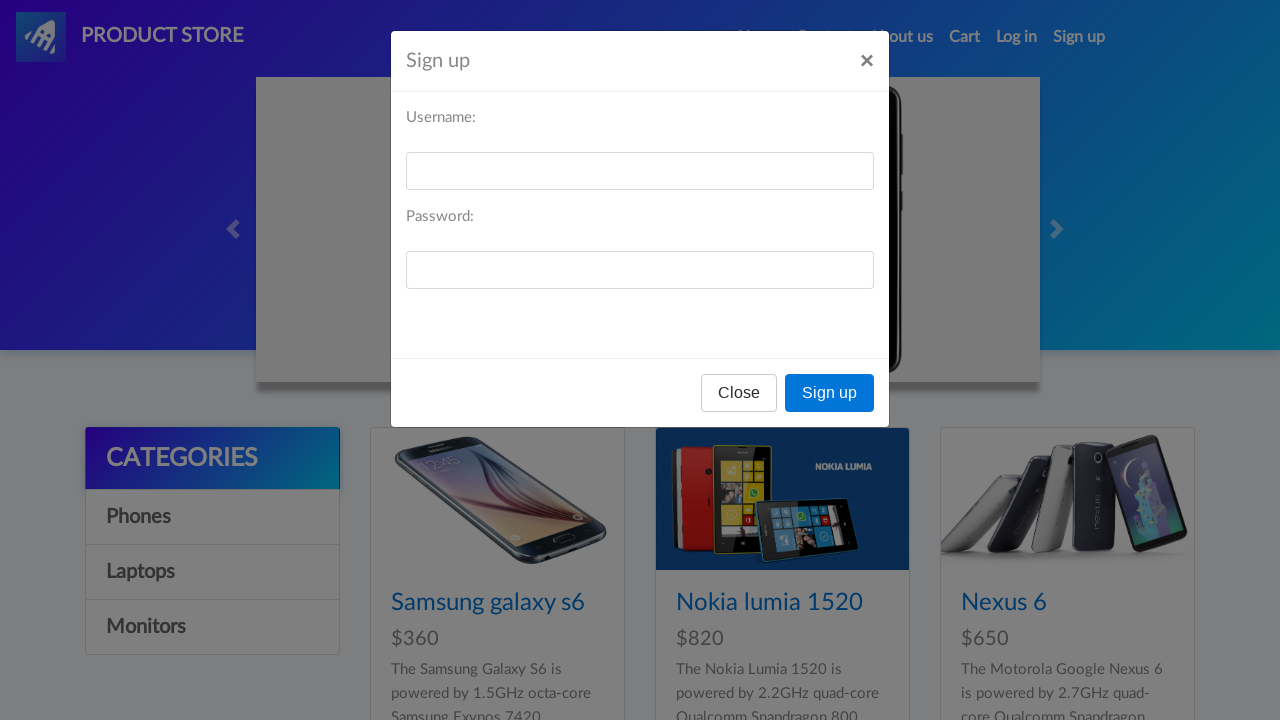